Tests navigation on a practice automation website by clicking on "JavaScript Delays" link, going back to the home page, then scrolling to and clicking on "Click Events" link.

Starting URL: https://practice-automation.com/

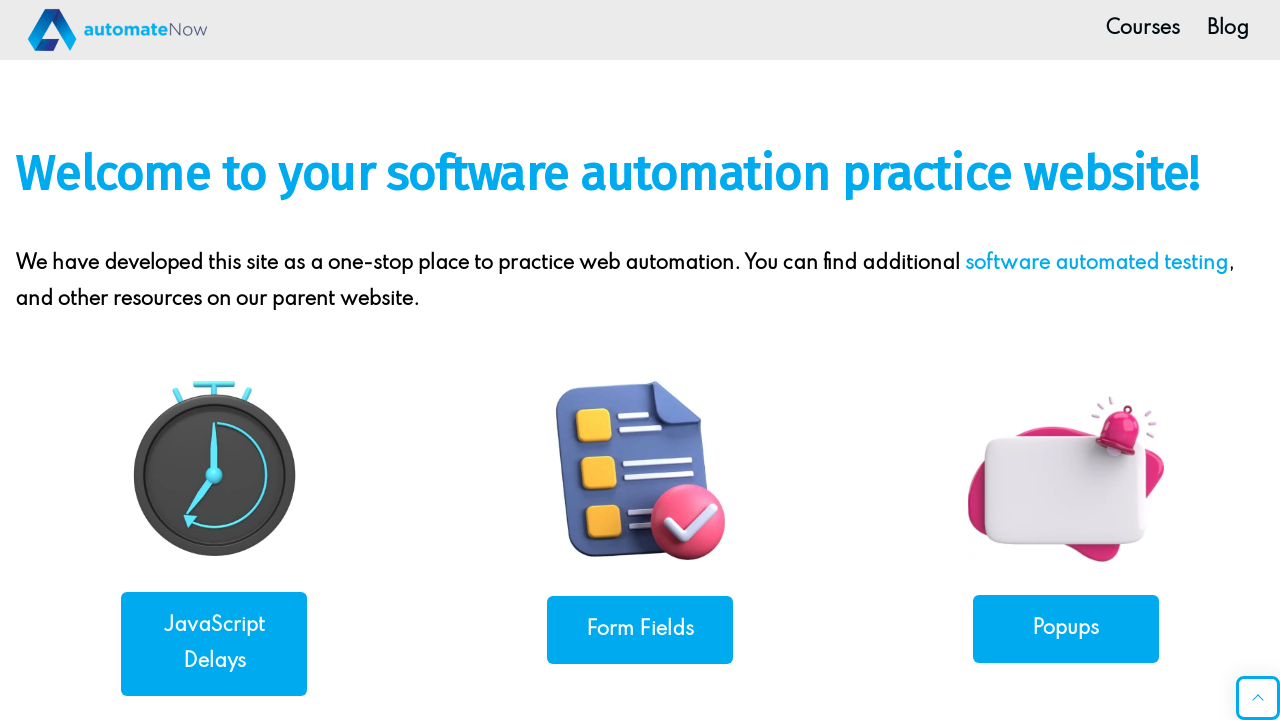

Clicked on 'JavaScript Delays' link at (214, 644) on text=JavaScript Delays
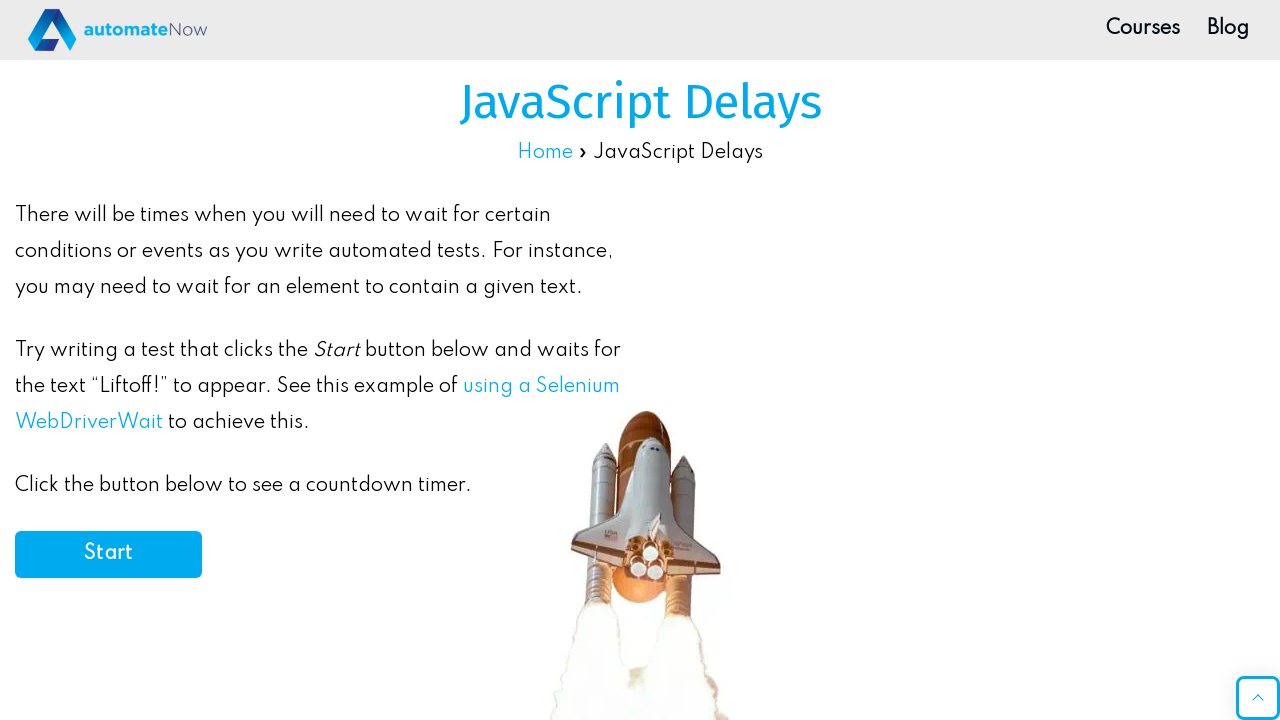

JavaScript Delays page loaded
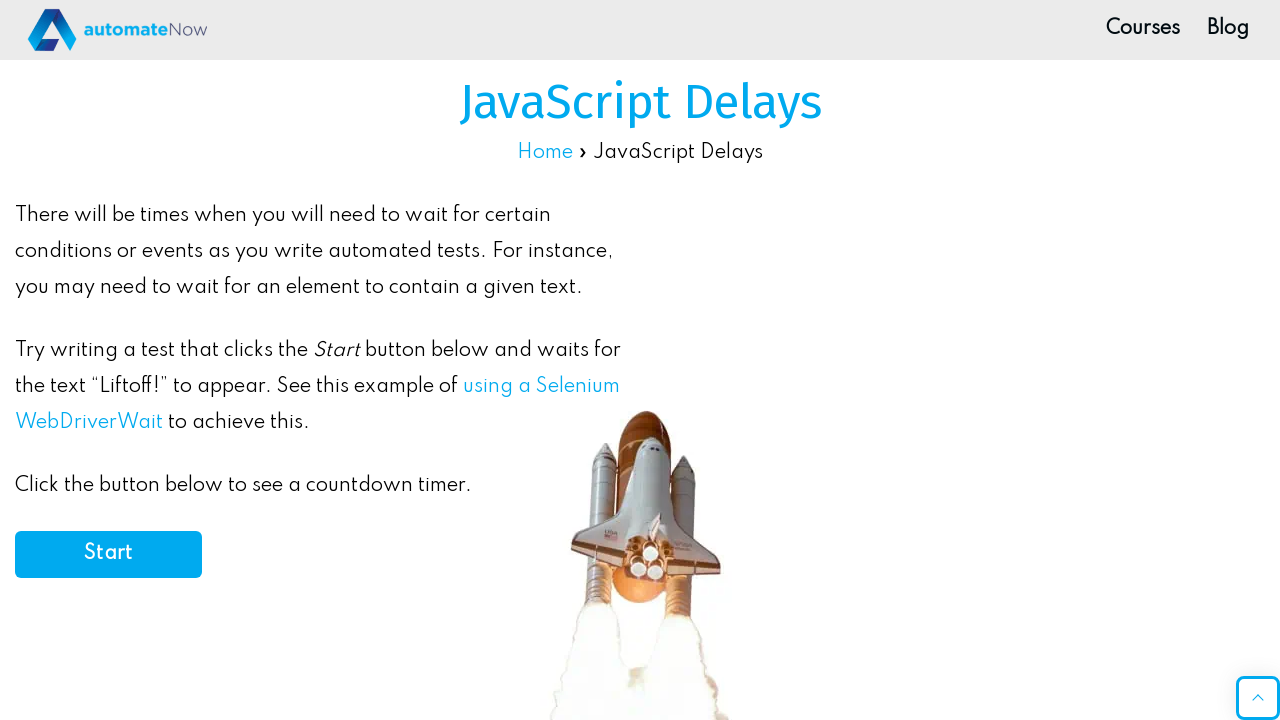

Navigated back to home page
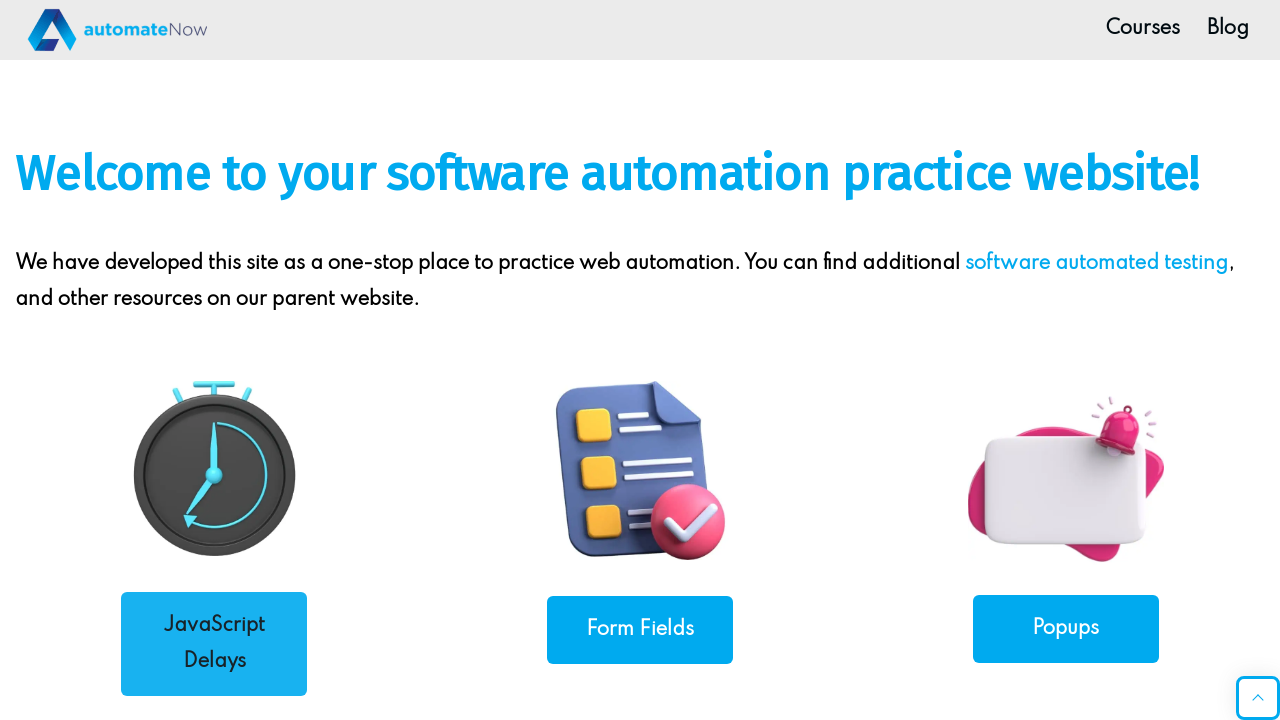

Home page loaded
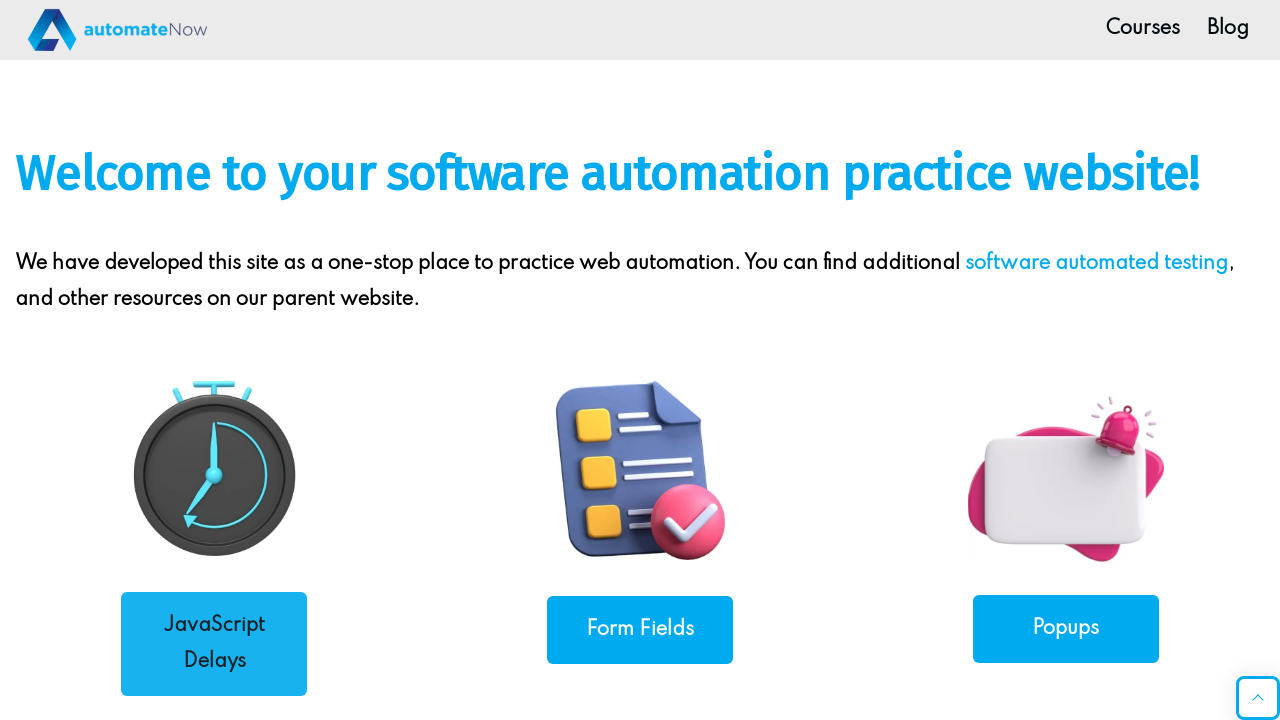

Scrolled to 'Click Events' link
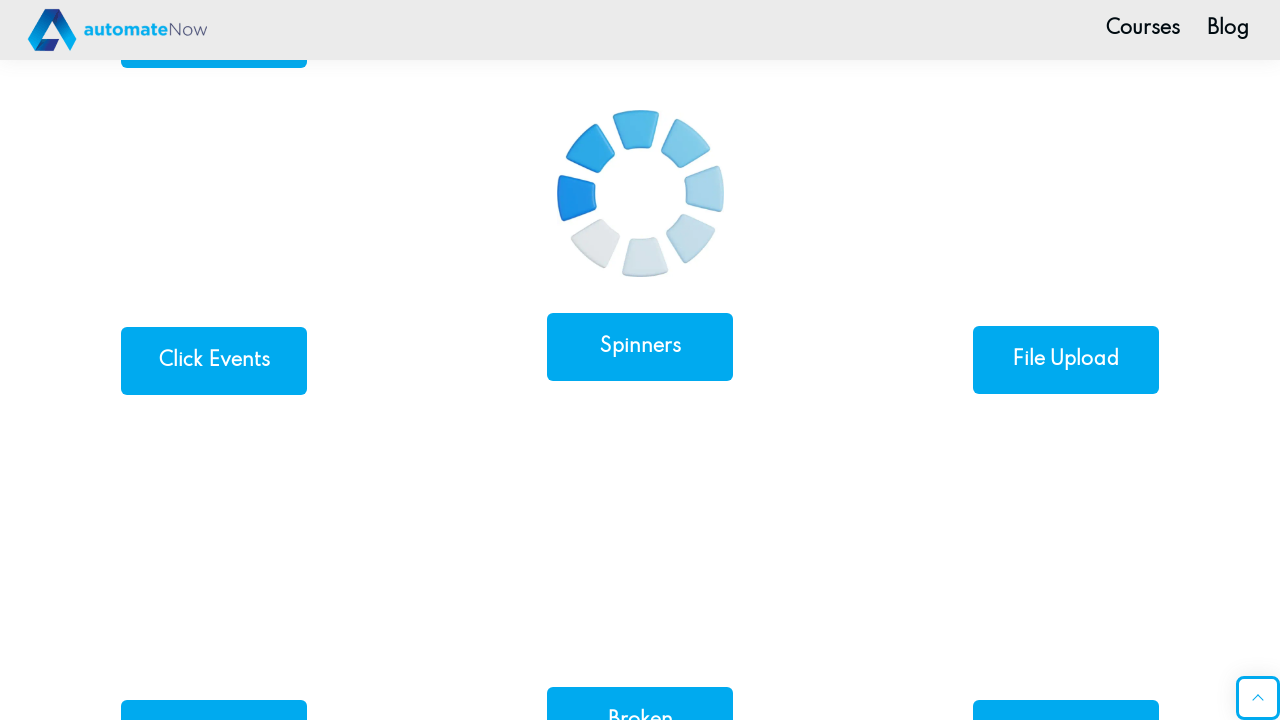

Clicked on 'Click Events' link at (214, 360) on text=Click Events
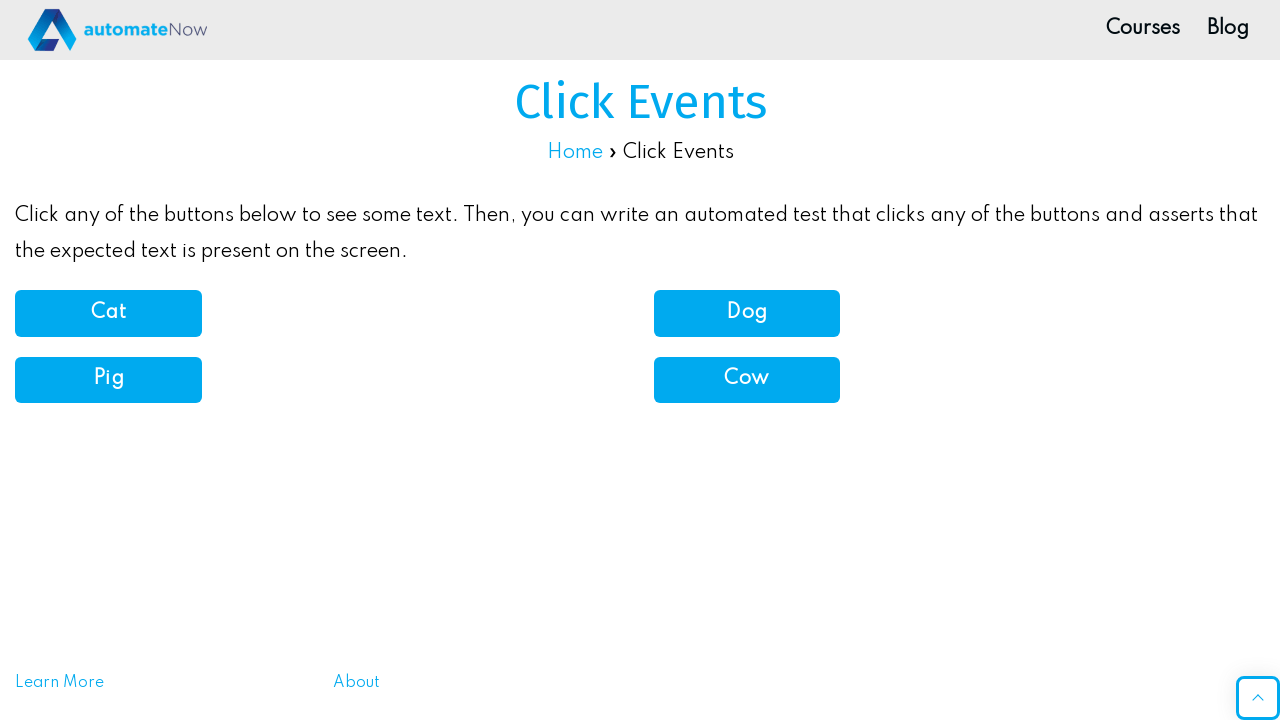

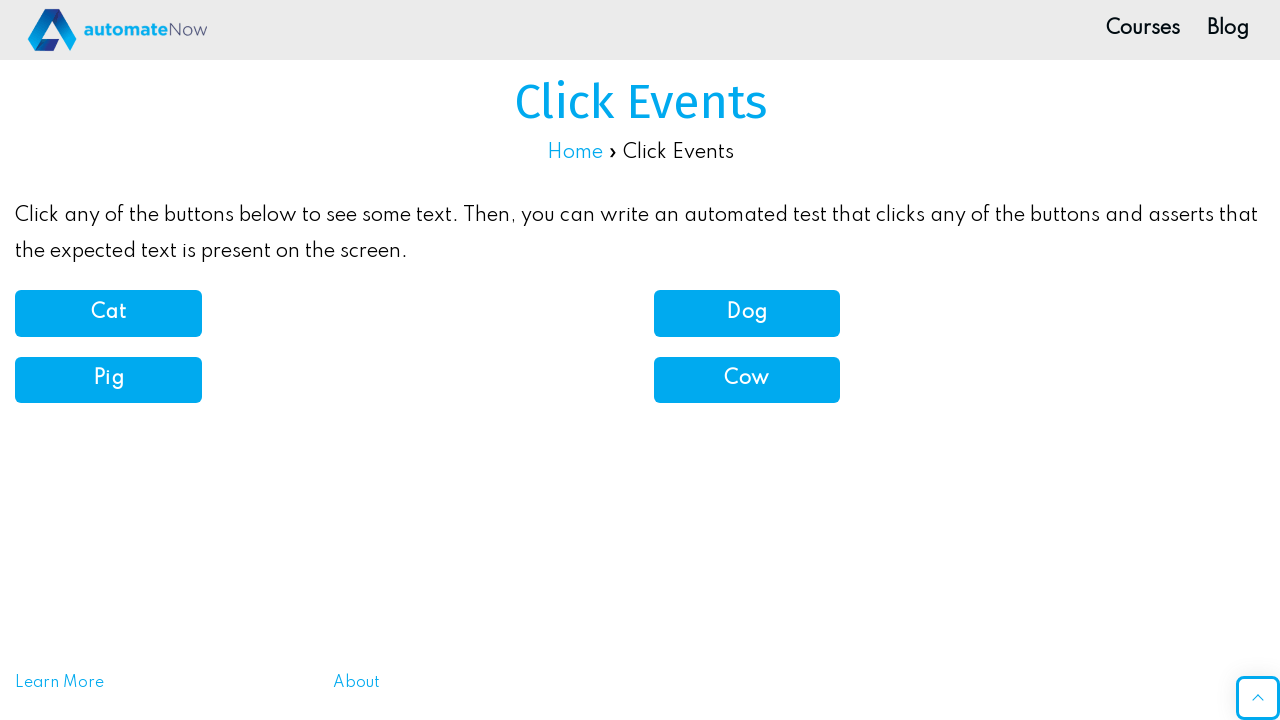